Tests the Disappearing Elements page by navigating to it, checking for menu options that dynamically appear/disappear, and refreshing the page until all 5 menu items are found.

Starting URL: http://the-internet.herokuapp.com/

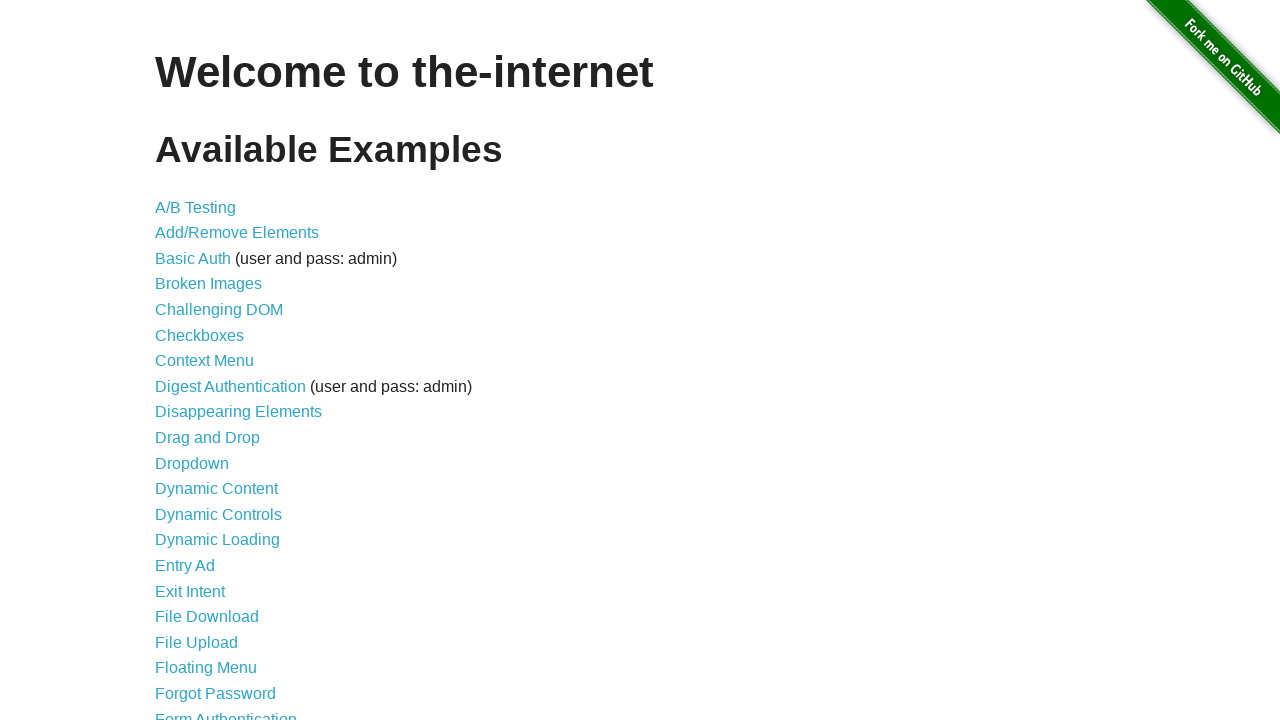

Clicked on 'Disappearing Elements' link from homepage at (238, 412) on text=Disappearing Elements
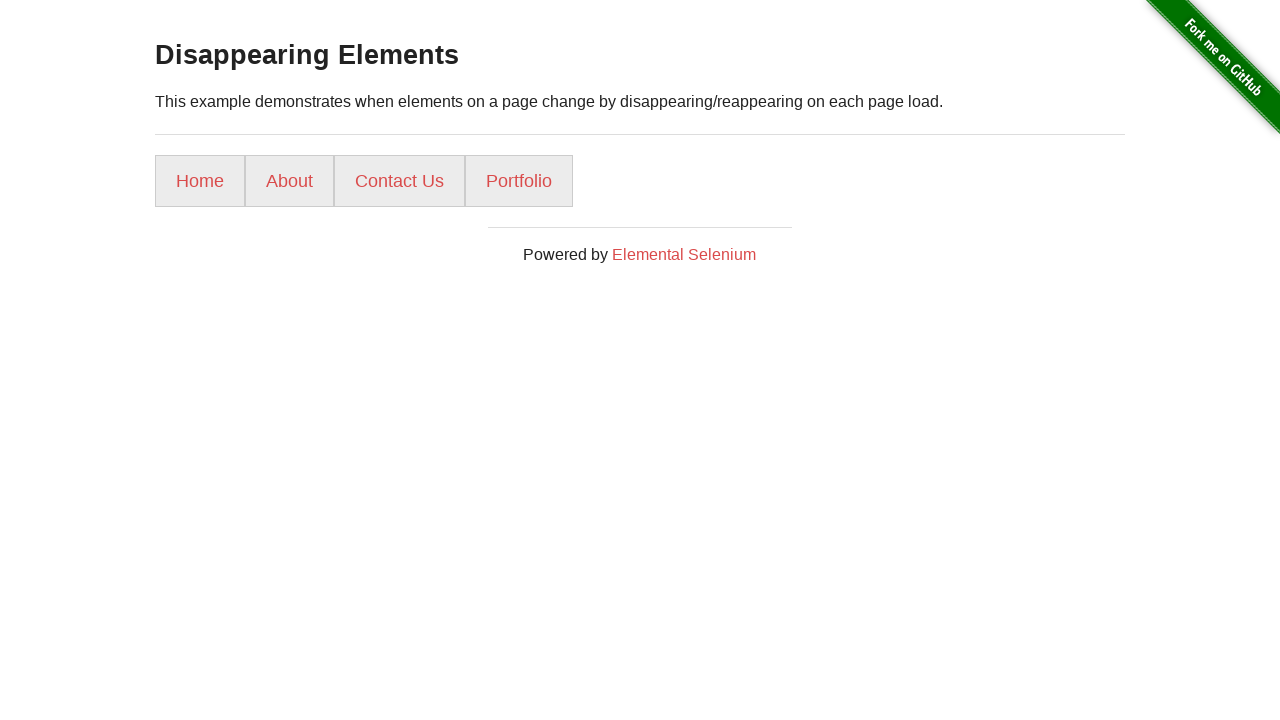

Content area loaded
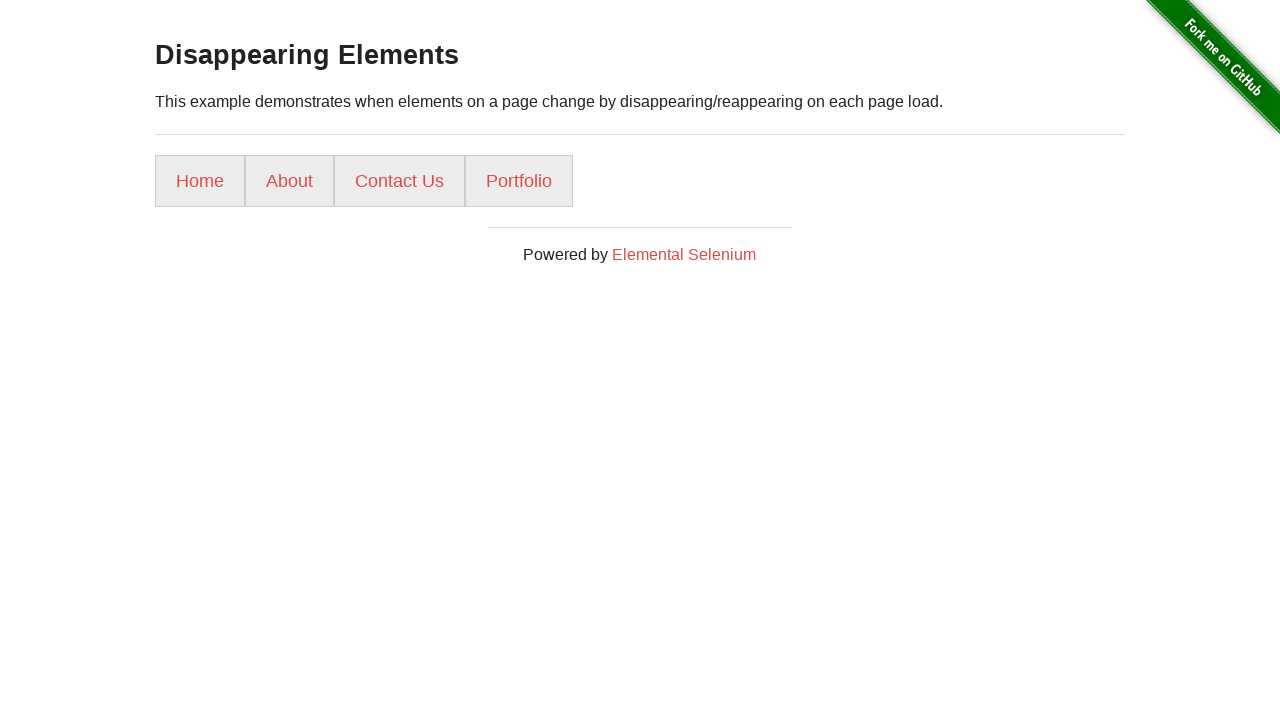

Page refreshed (attempt 2), found 4 menu items, retrying
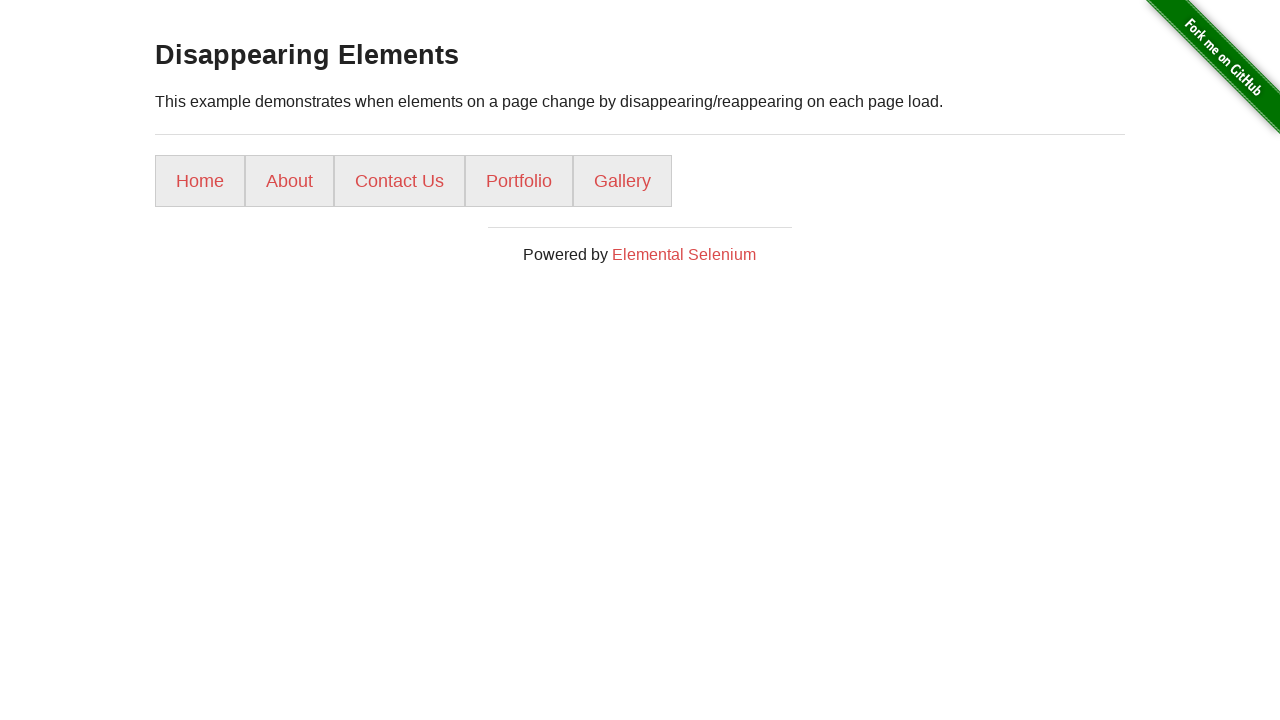

Content area reloaded after refresh
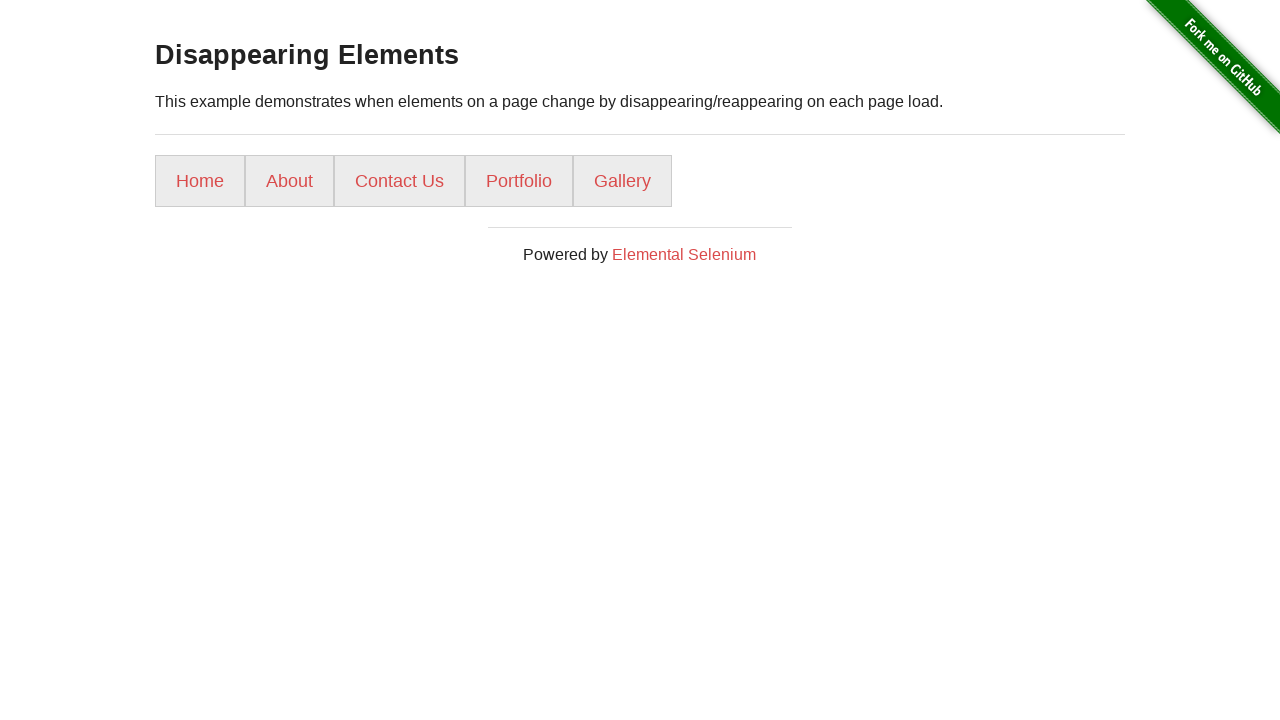

Found all 5 menu items on attempt 2
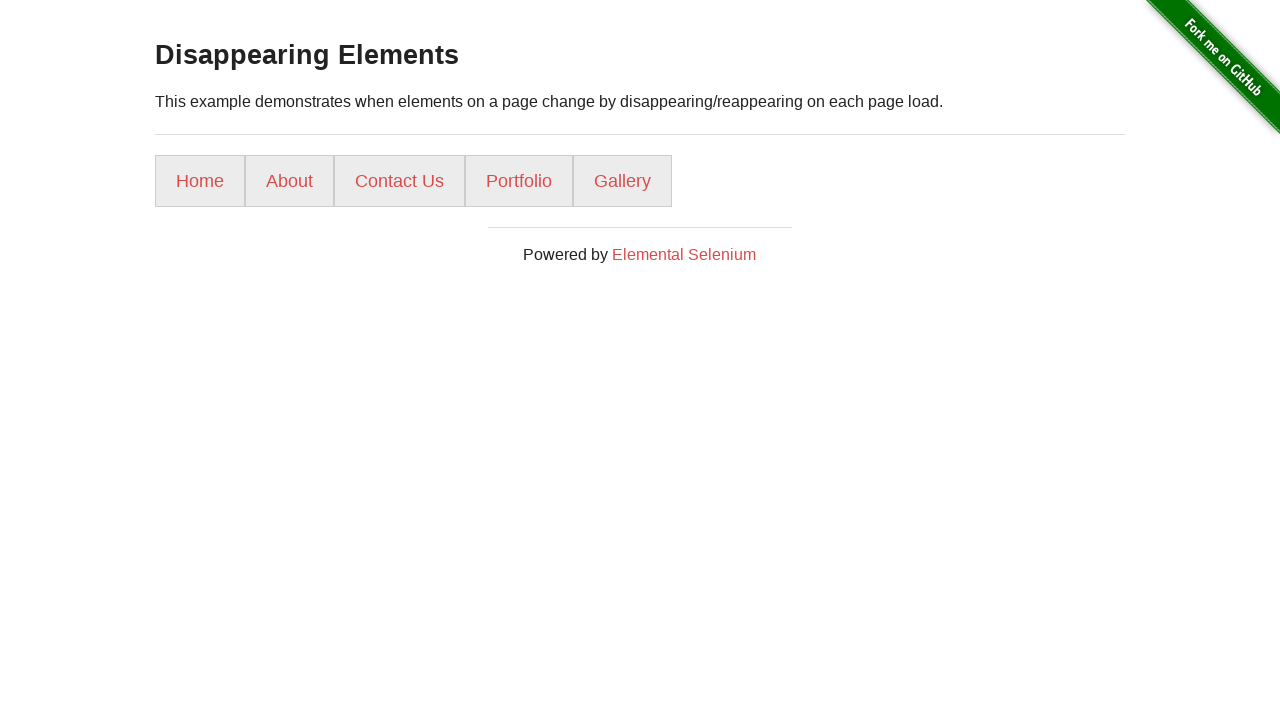

Verified menu items are present on the page
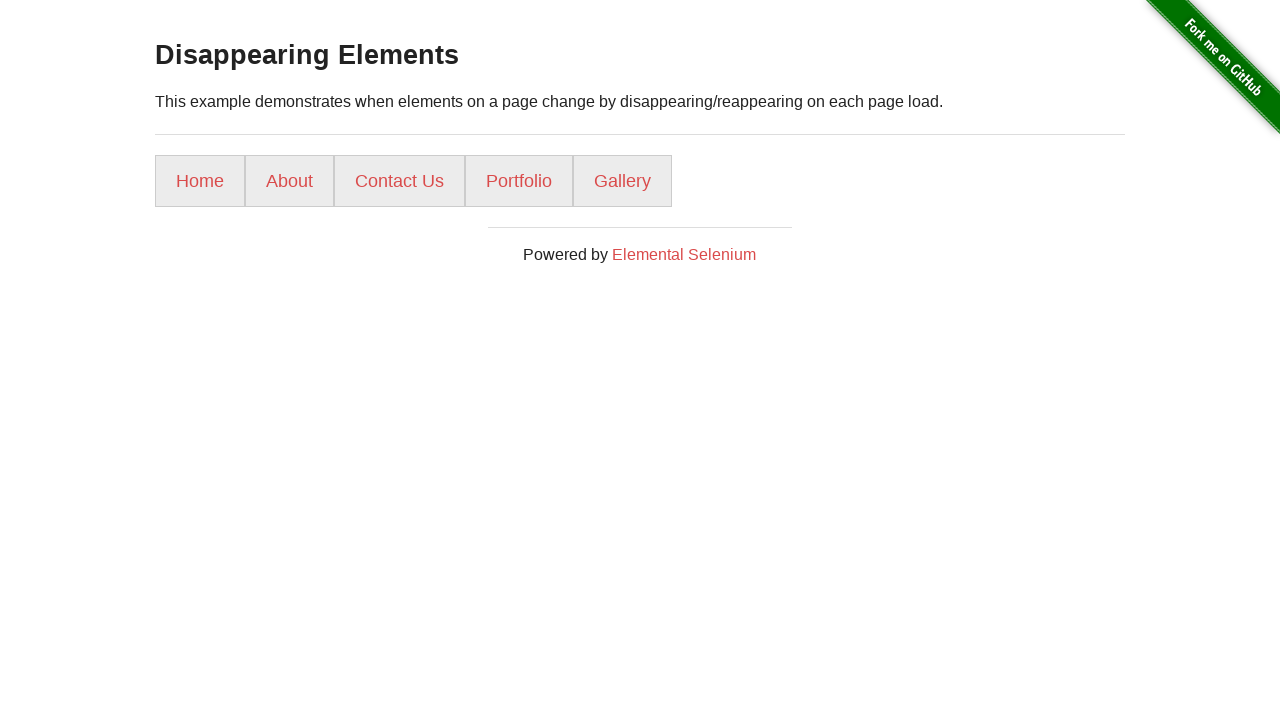

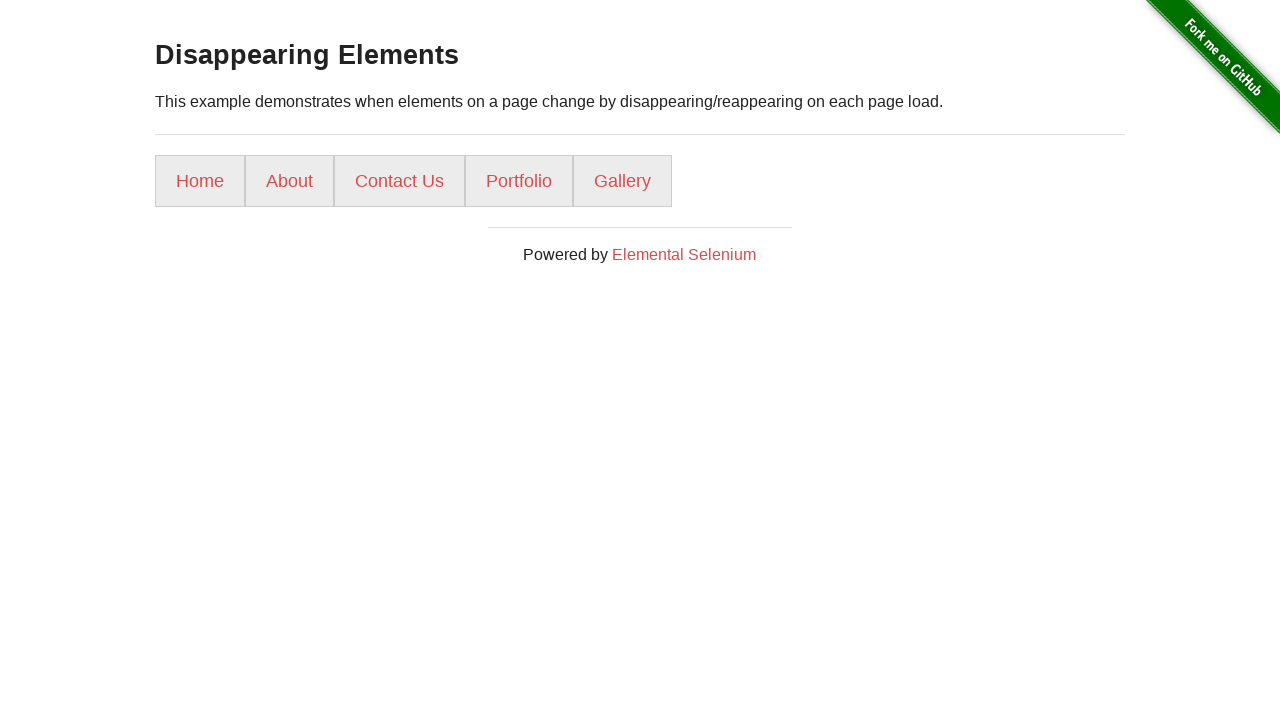